Navigates to melhorcambio.com gold price page and waits for the price element to load

Starting URL: https://www.melhorcambio.com/ouro-hoje

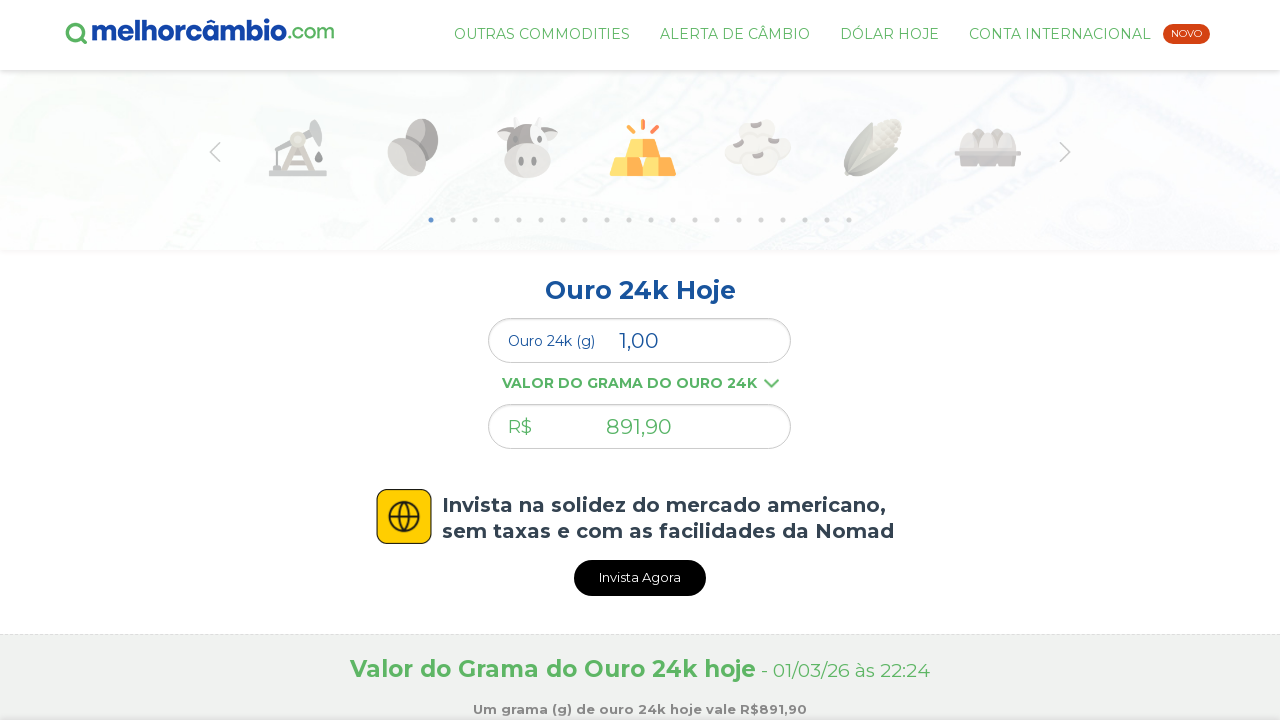

Navigated to melhorcambio.com gold price page
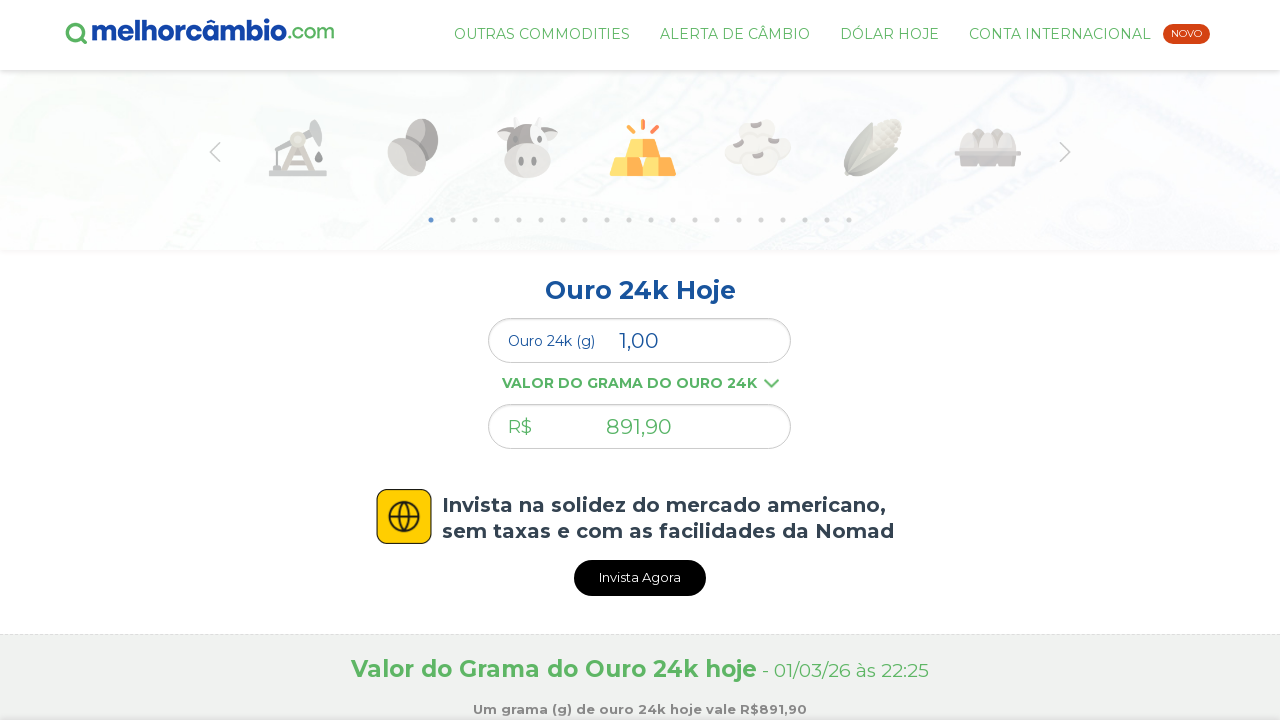

Gold price element loaded and became visible
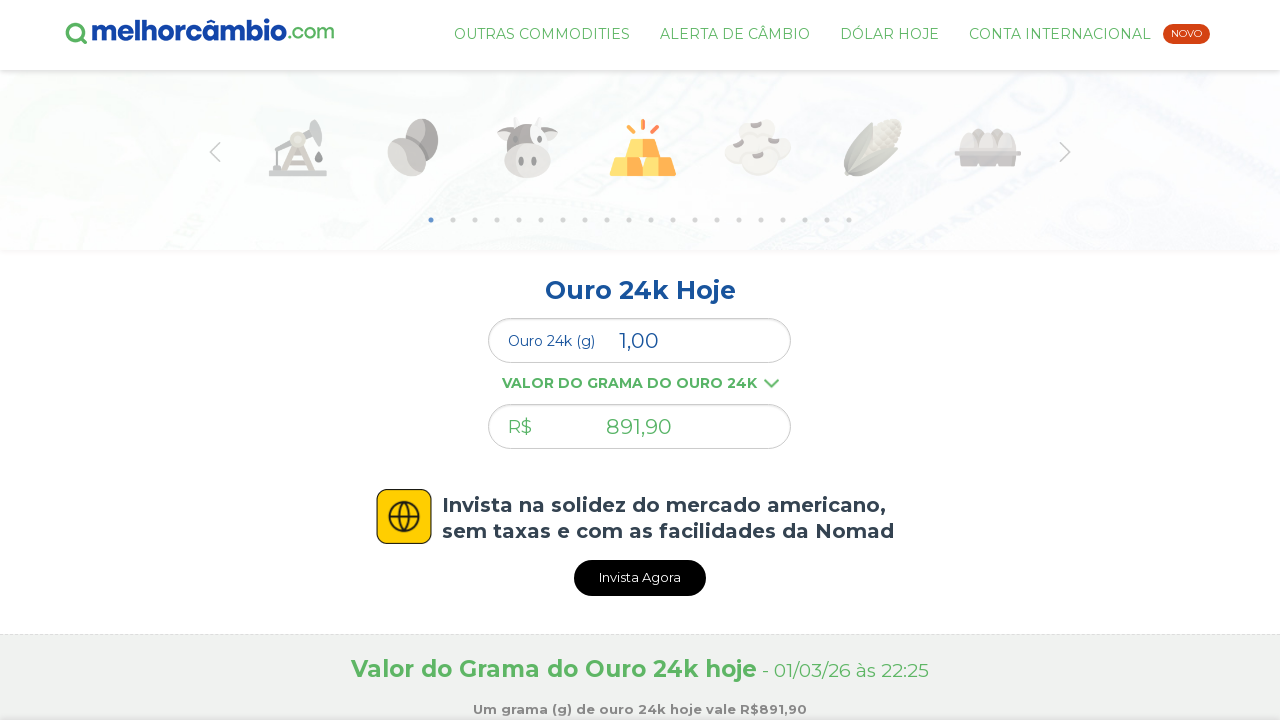

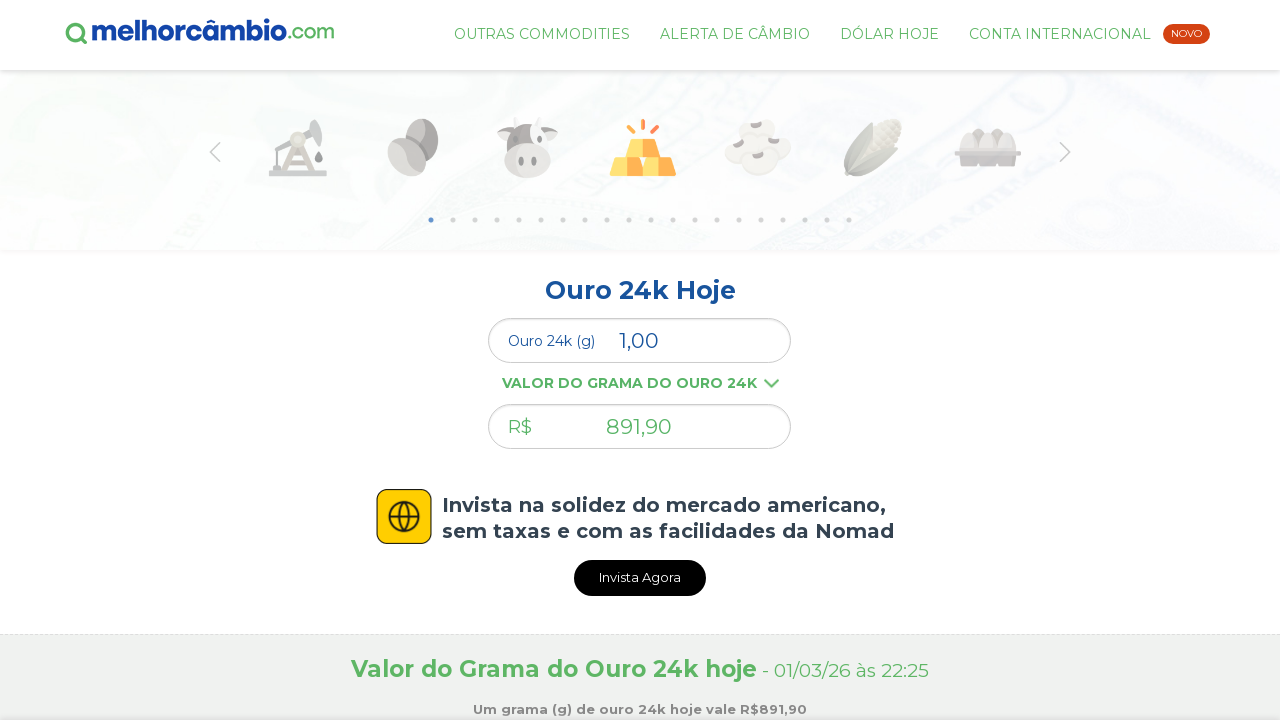